Tests clicking a button with a dynamic ID multiple times on the UI Testing Playground site to verify that elements with changing IDs can still be located and interacted with.

Starting URL: http://uitestingplayground.com/dynamicid

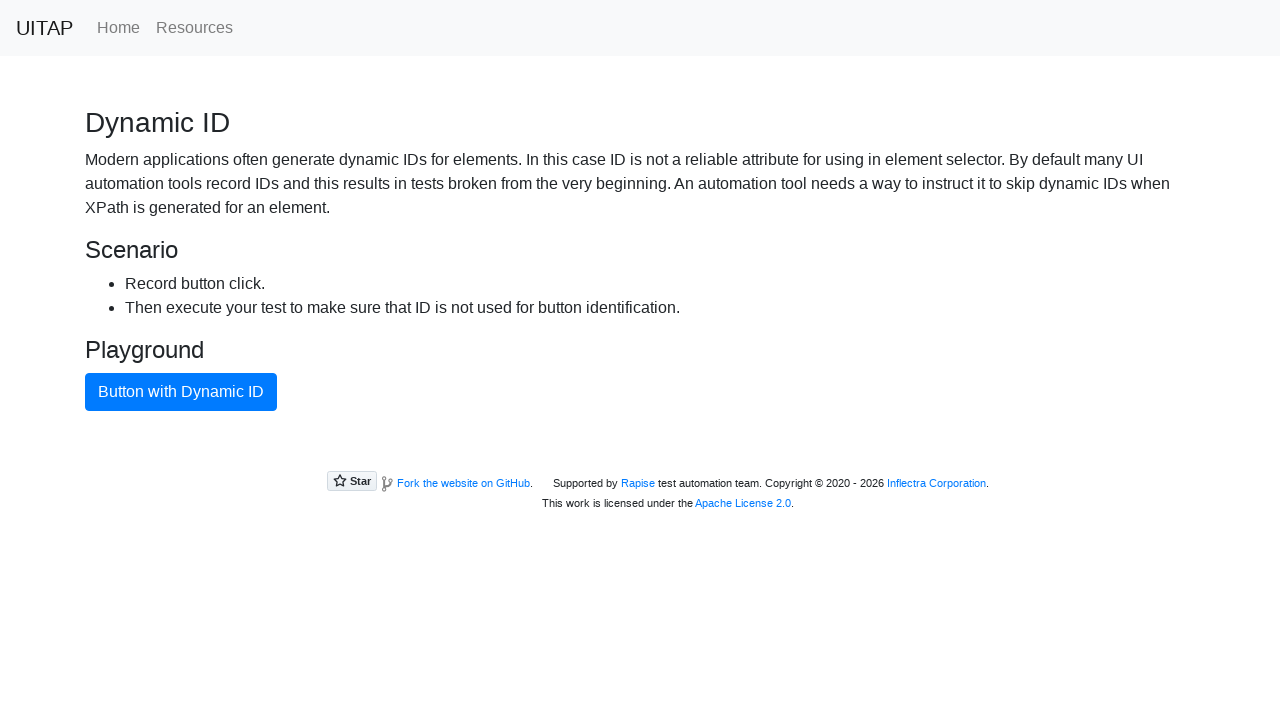

Navigated to UI Testing Playground dynamic ID page
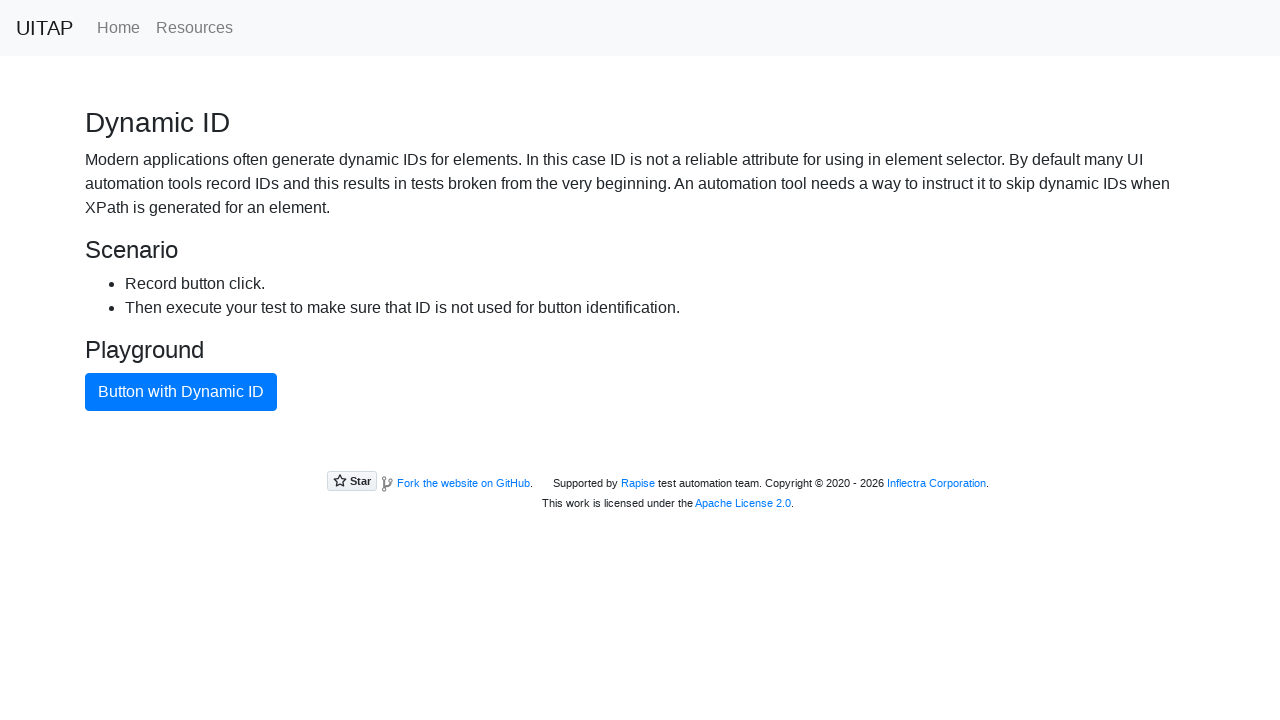

Clicked primary button (attempt 1 of 3) with dynamic ID at (181, 392) on button.btn.btn-primary
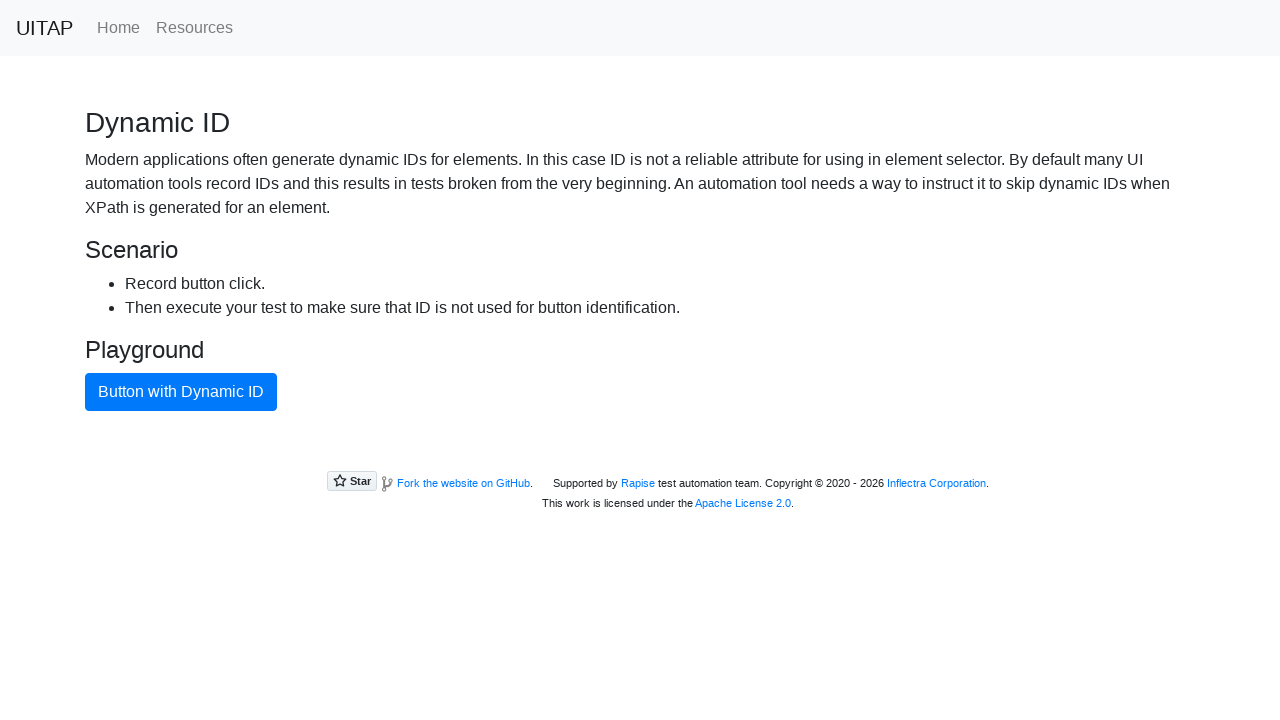

Clicked primary button (attempt 2 of 3) with dynamic ID at (181, 392) on button.btn.btn-primary
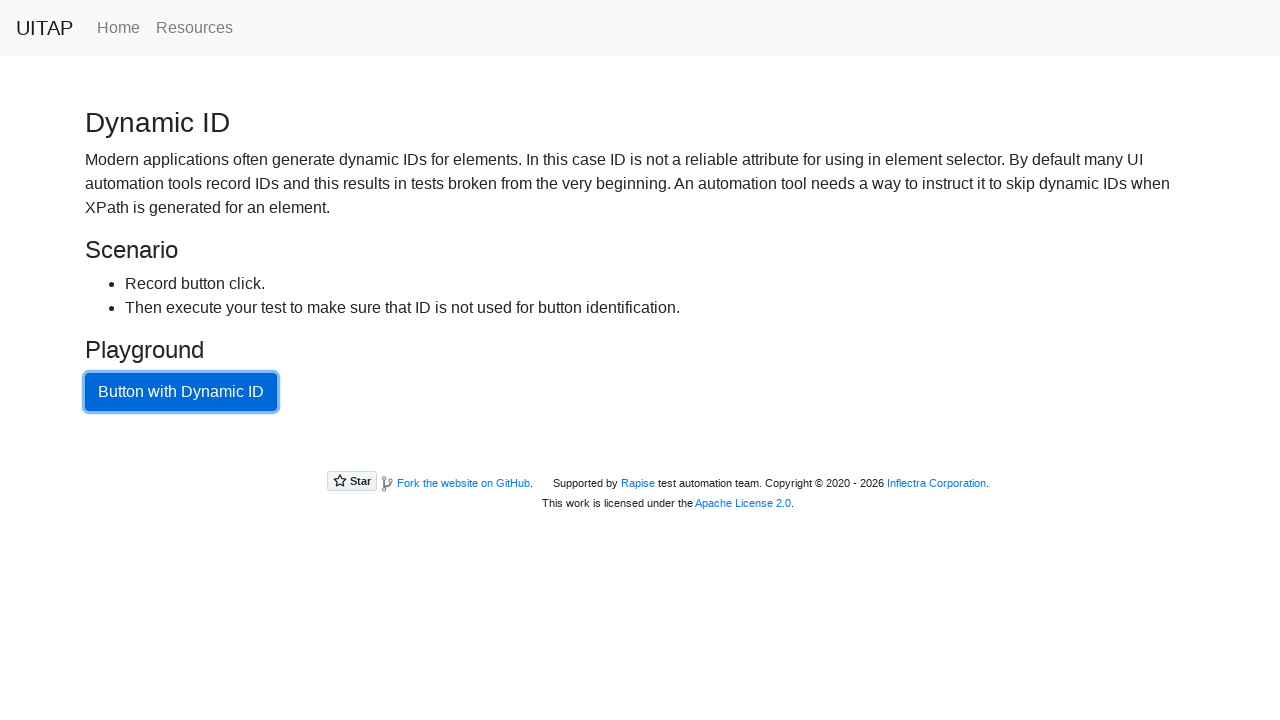

Clicked primary button (attempt 3 of 3) with dynamic ID at (181, 392) on button.btn.btn-primary
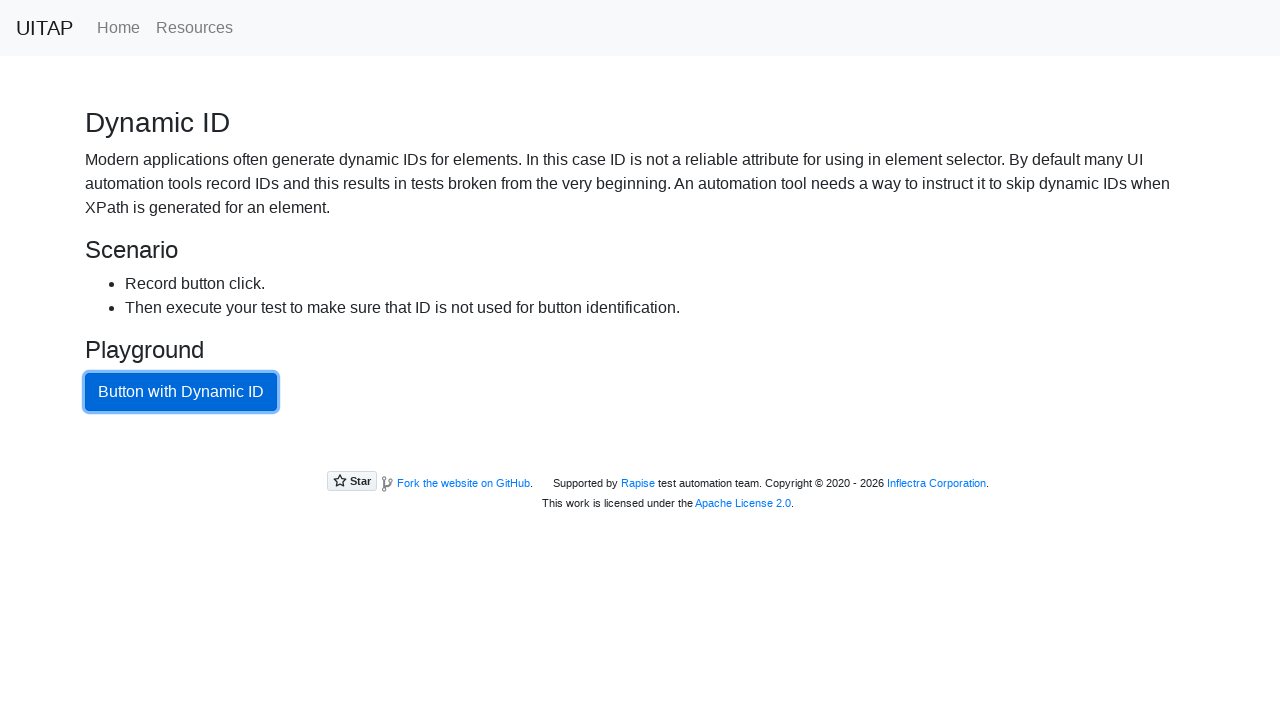

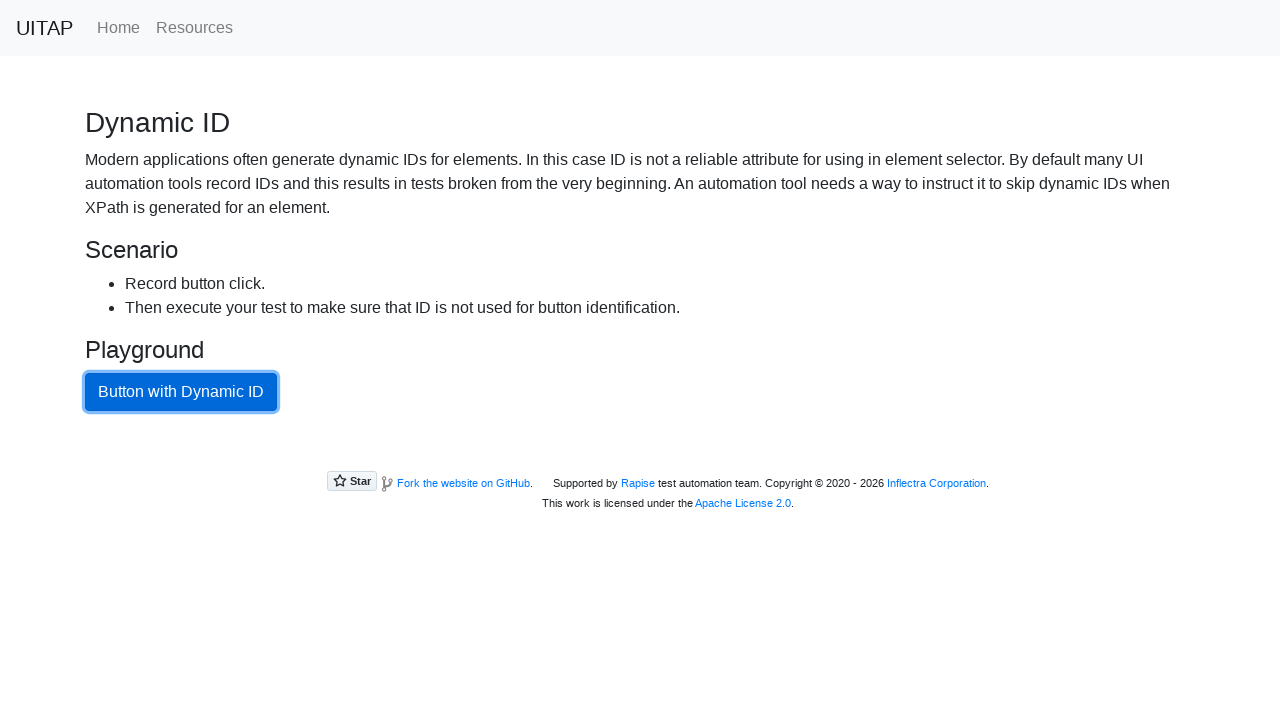